Tests drag and drop functionality by manually hovering over a draggable element, pressing mouse down, hovering over a drop target, and releasing the mouse to complete the drop action.

Starting URL: https://demoqa.com/droppable

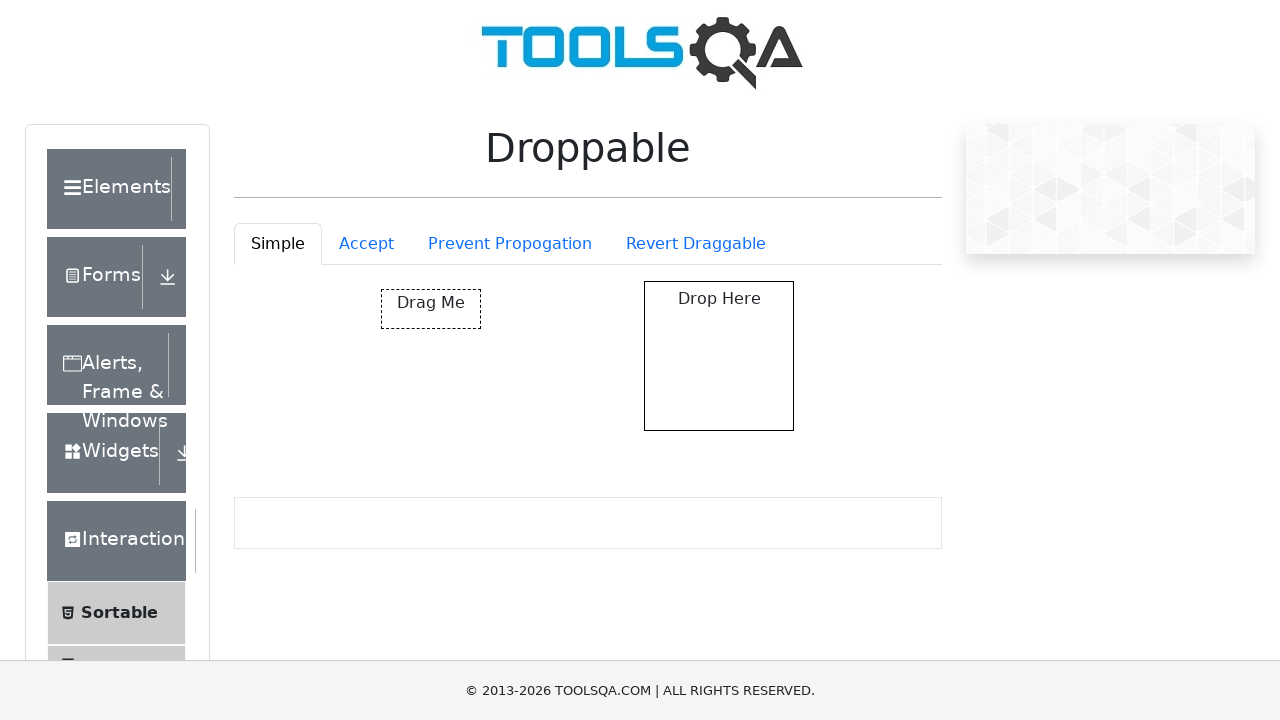

Hovered over draggable element 'Drag me' at (431, 309) on internal:text="Drag me"i >> nth=0
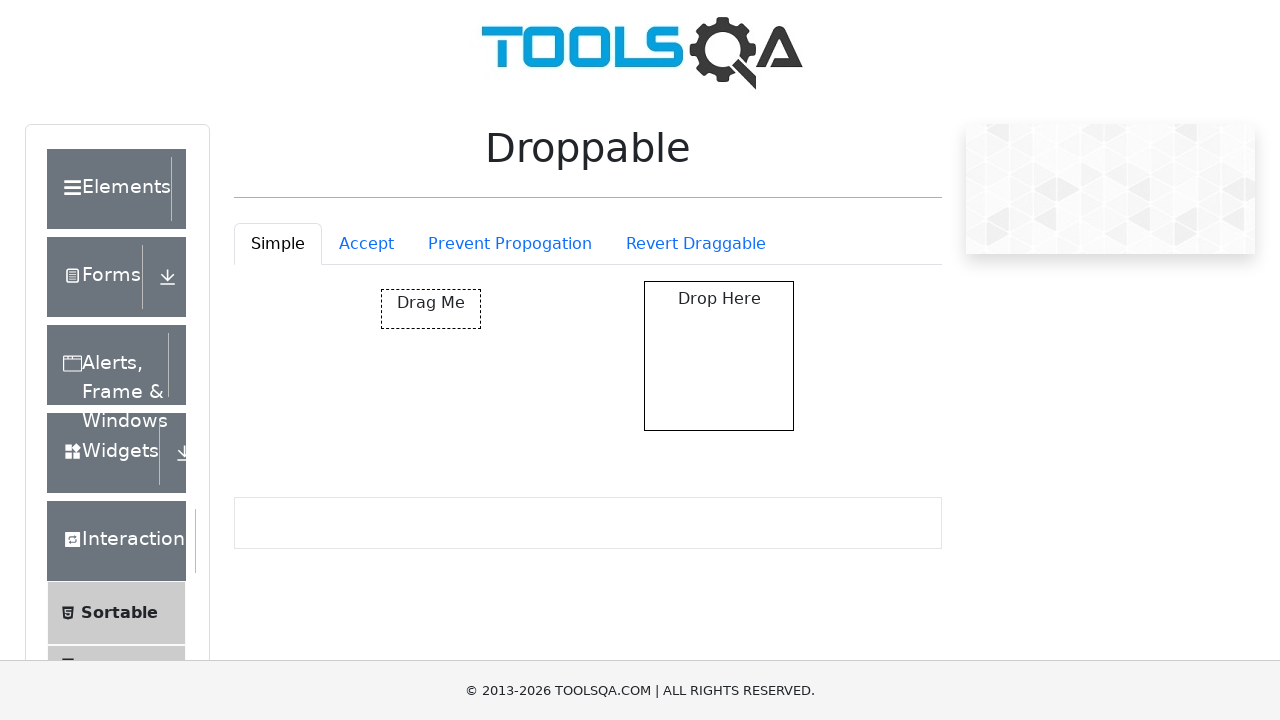

Pressed mouse button down to start dragging at (431, 309)
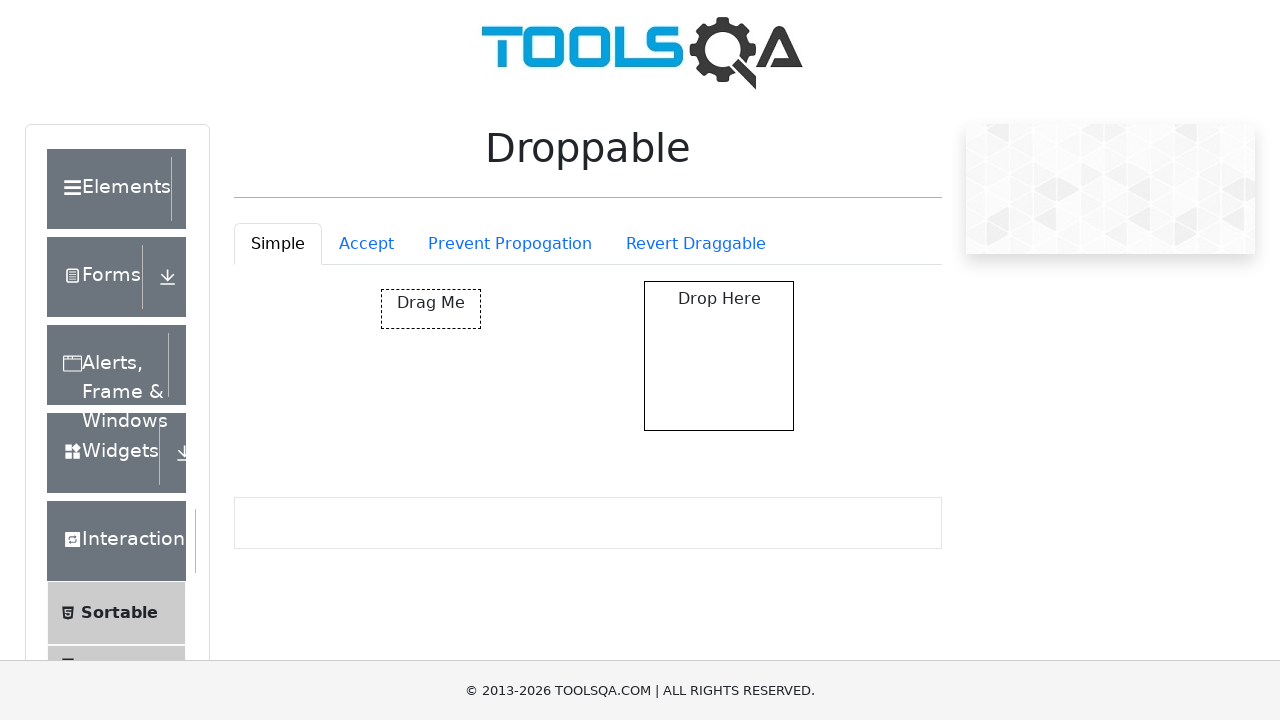

Hovered over drop target 'Drop here' while holding mouse button at (719, 299) on internal:text="Drop here"i >> nth=0
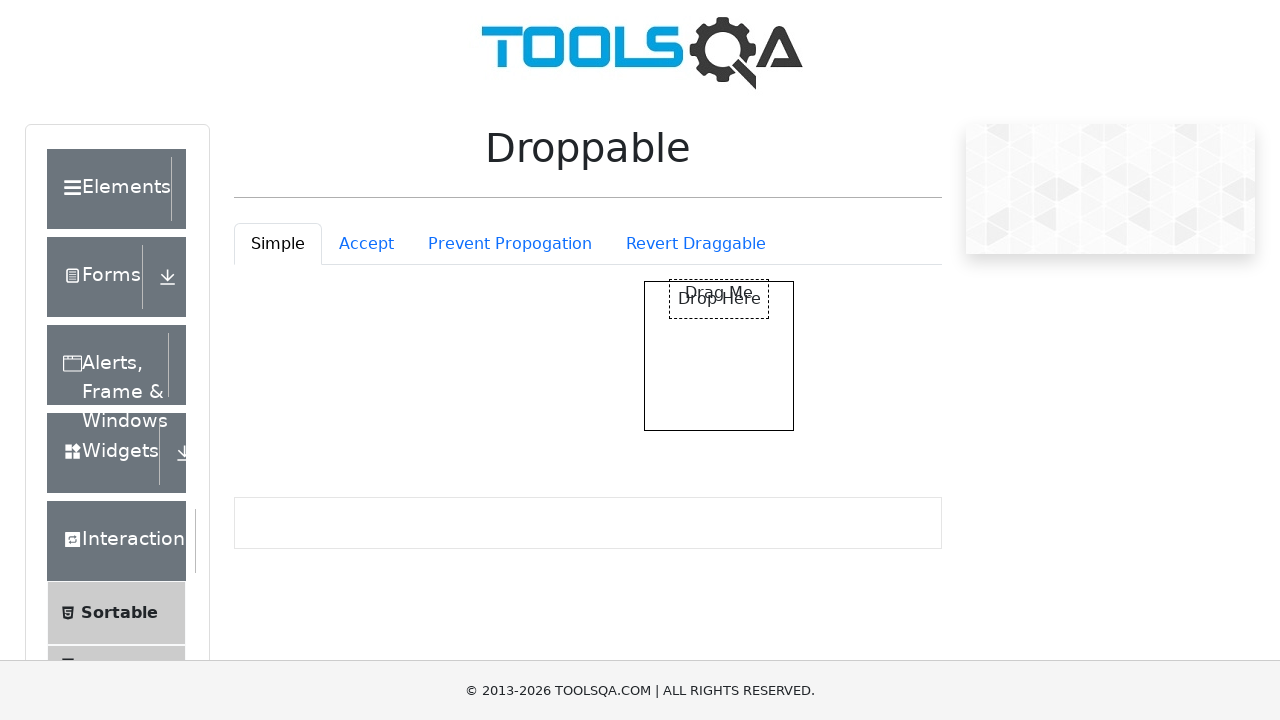

Released mouse button to complete the drop action at (719, 299)
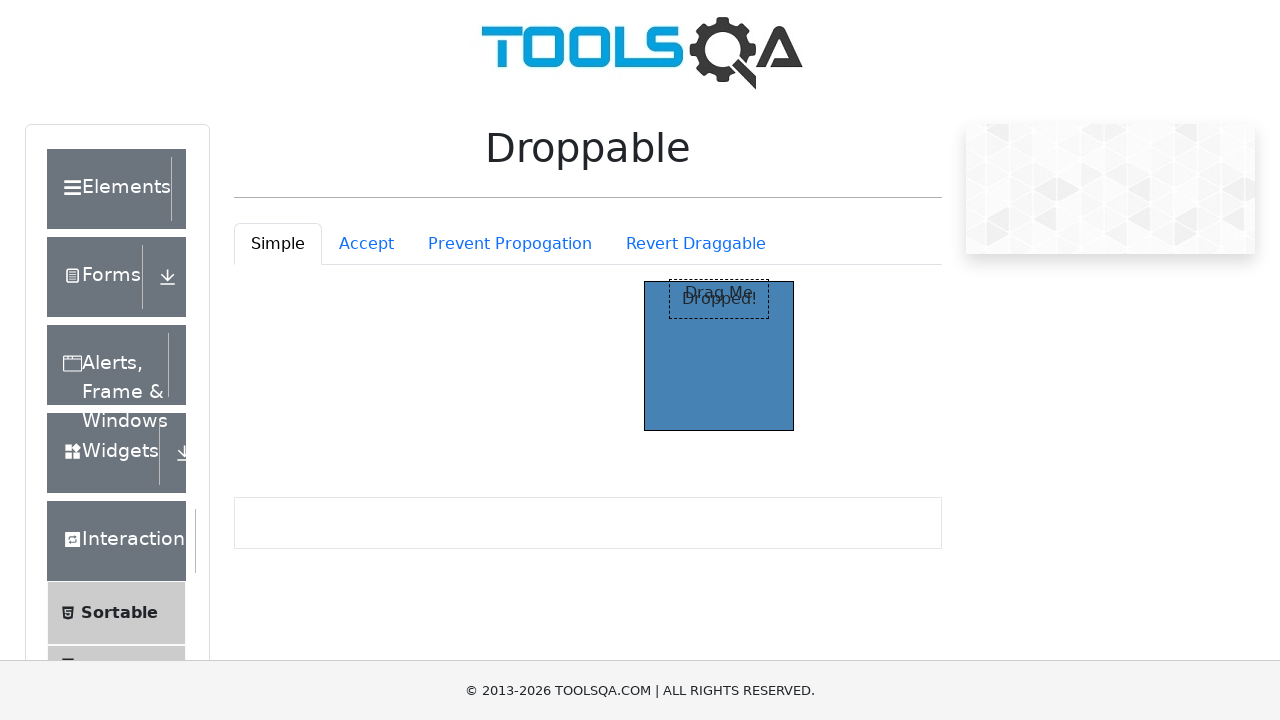

Waited for drop action to complete visually
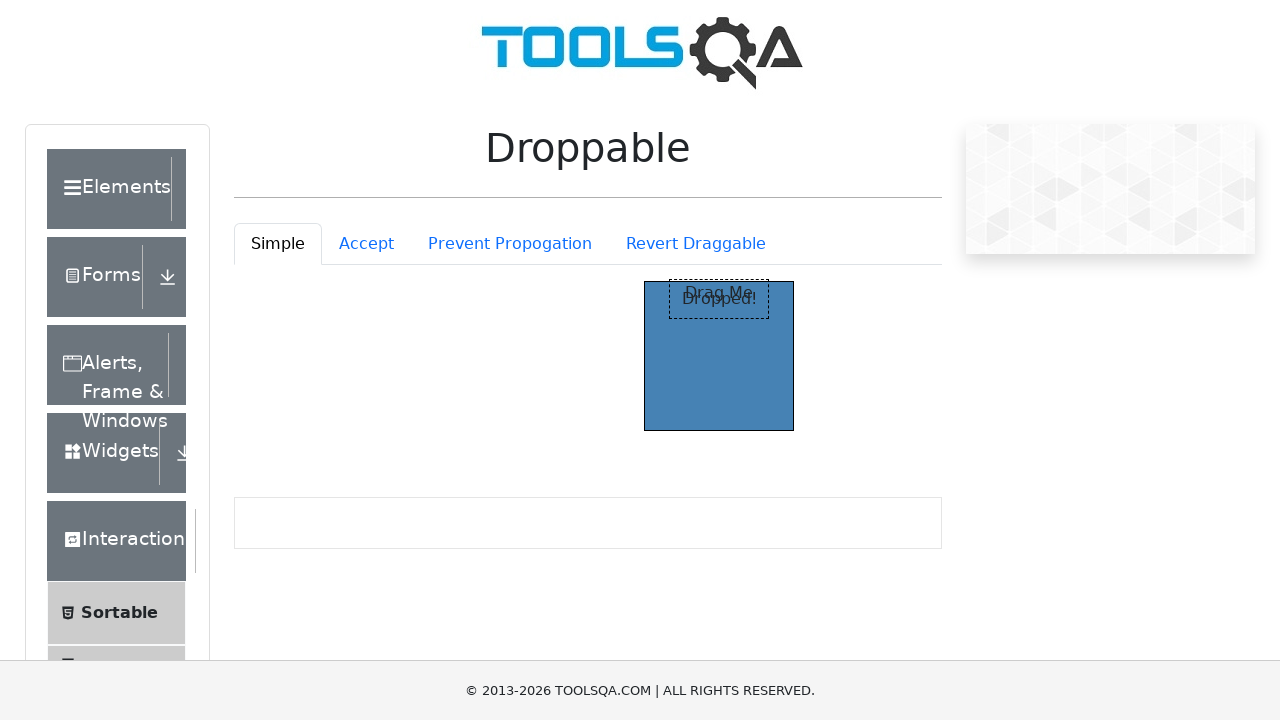

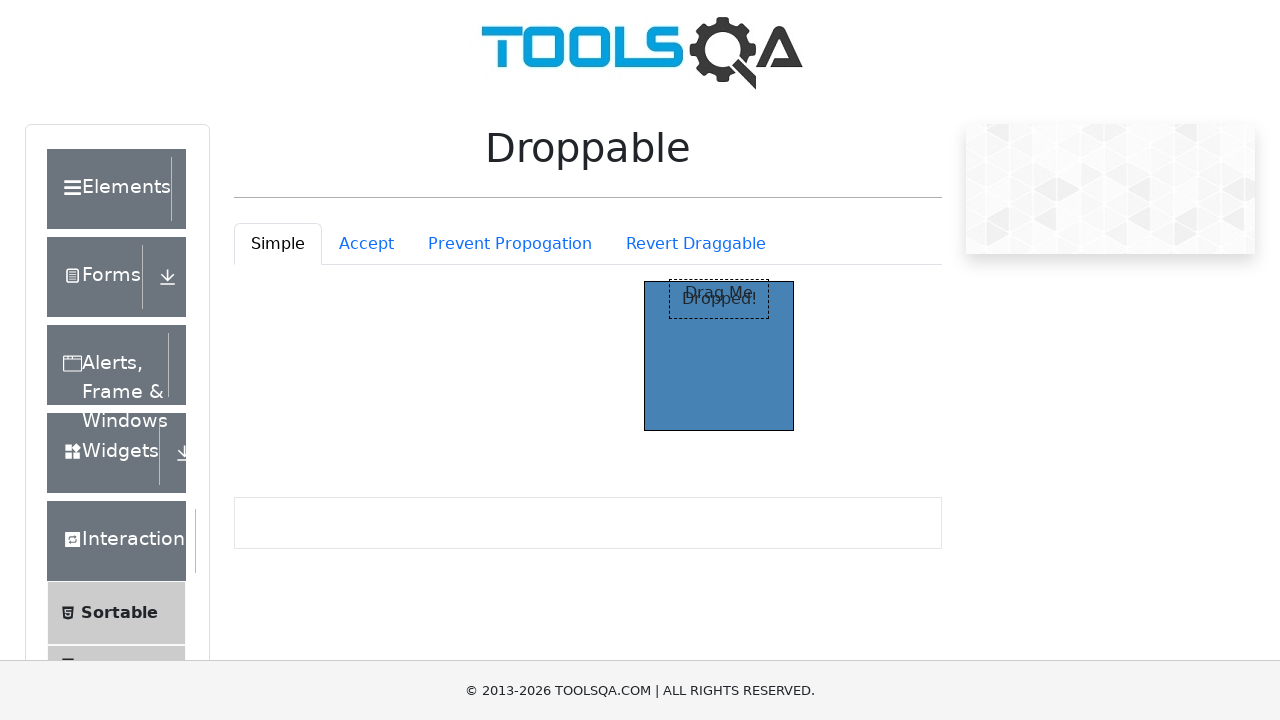